Navigates to the Rahul Shetty Academy website and verifies the page loads by checking the title and URL are accessible

Starting URL: https://rahulshettyacademy.com

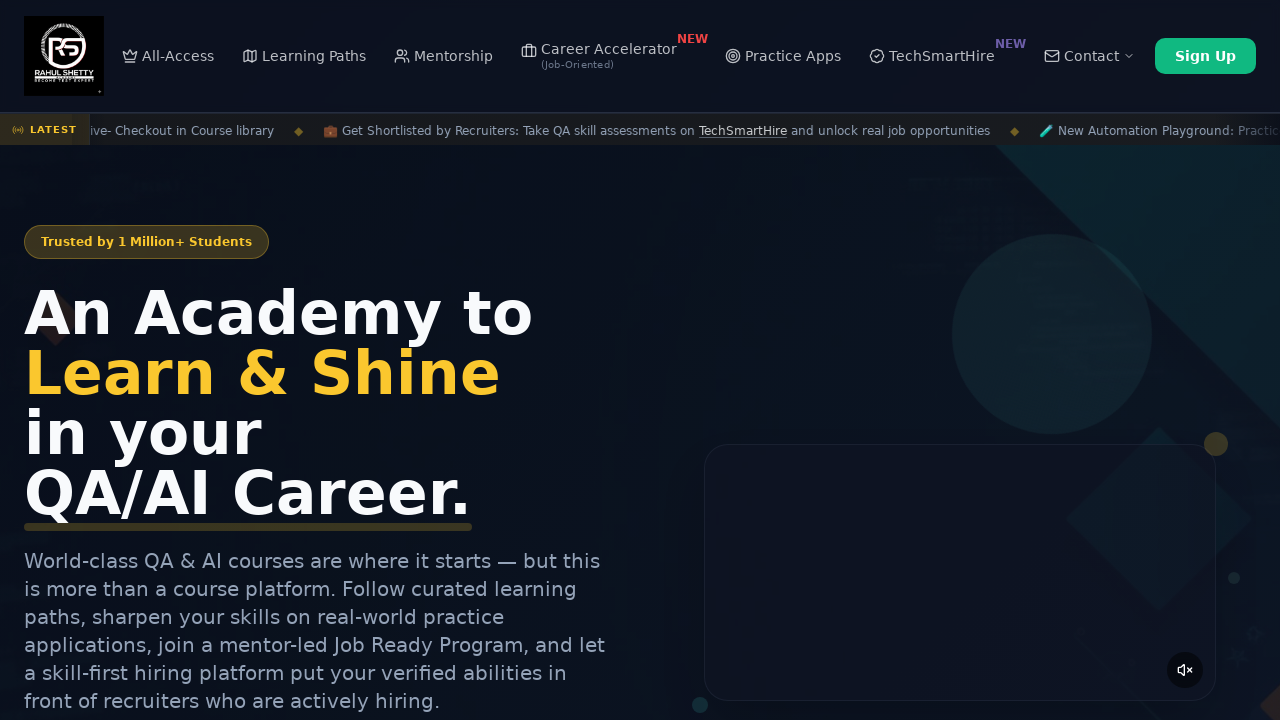

Waited for page DOM to fully load
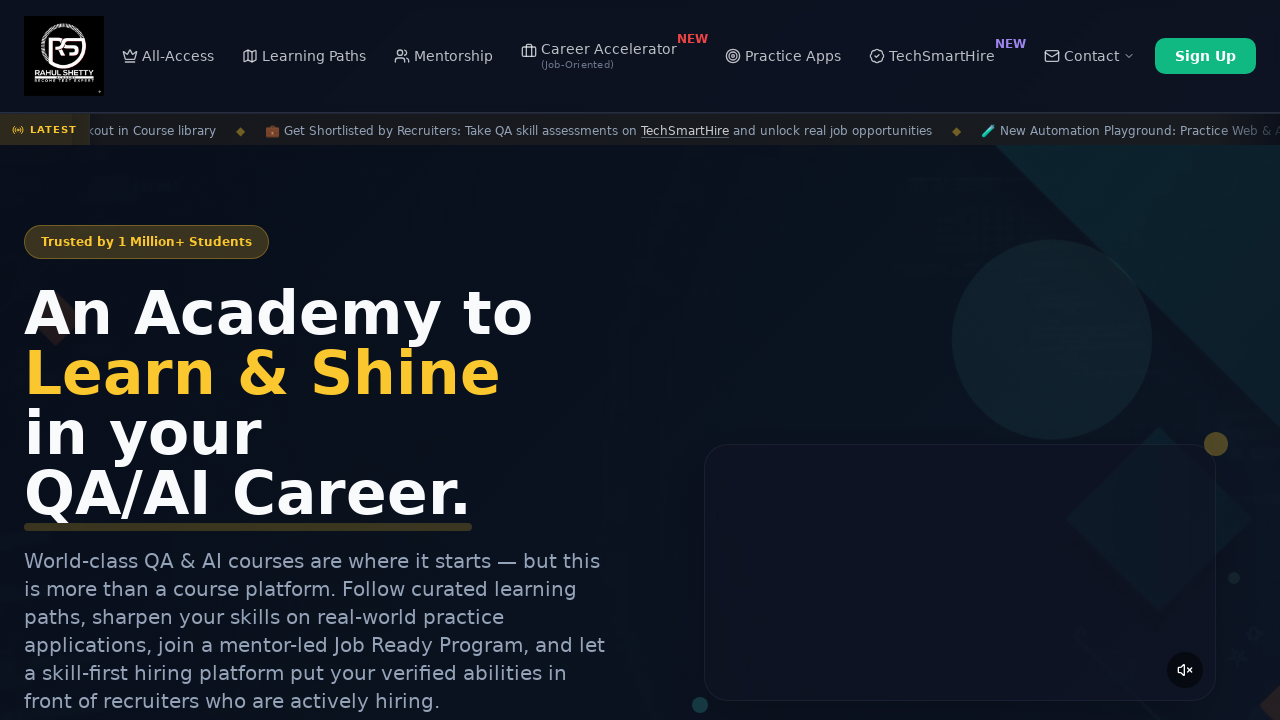

Verified page title exists and is not None
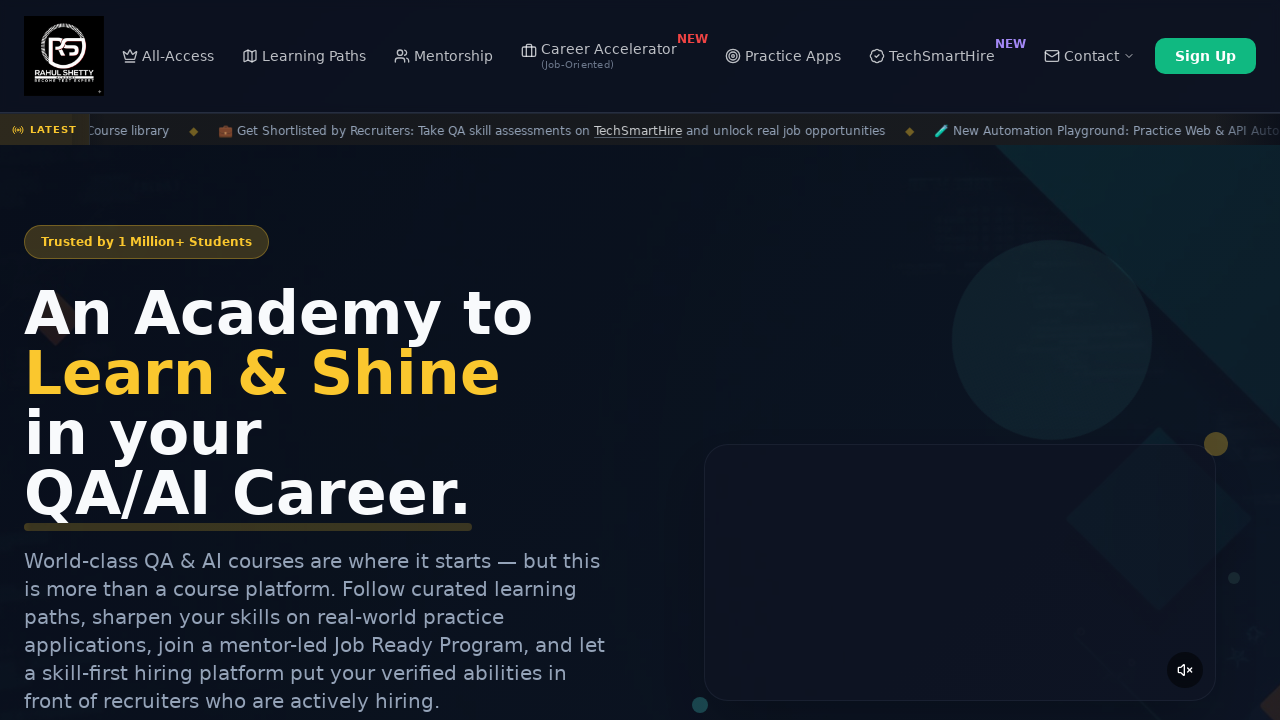

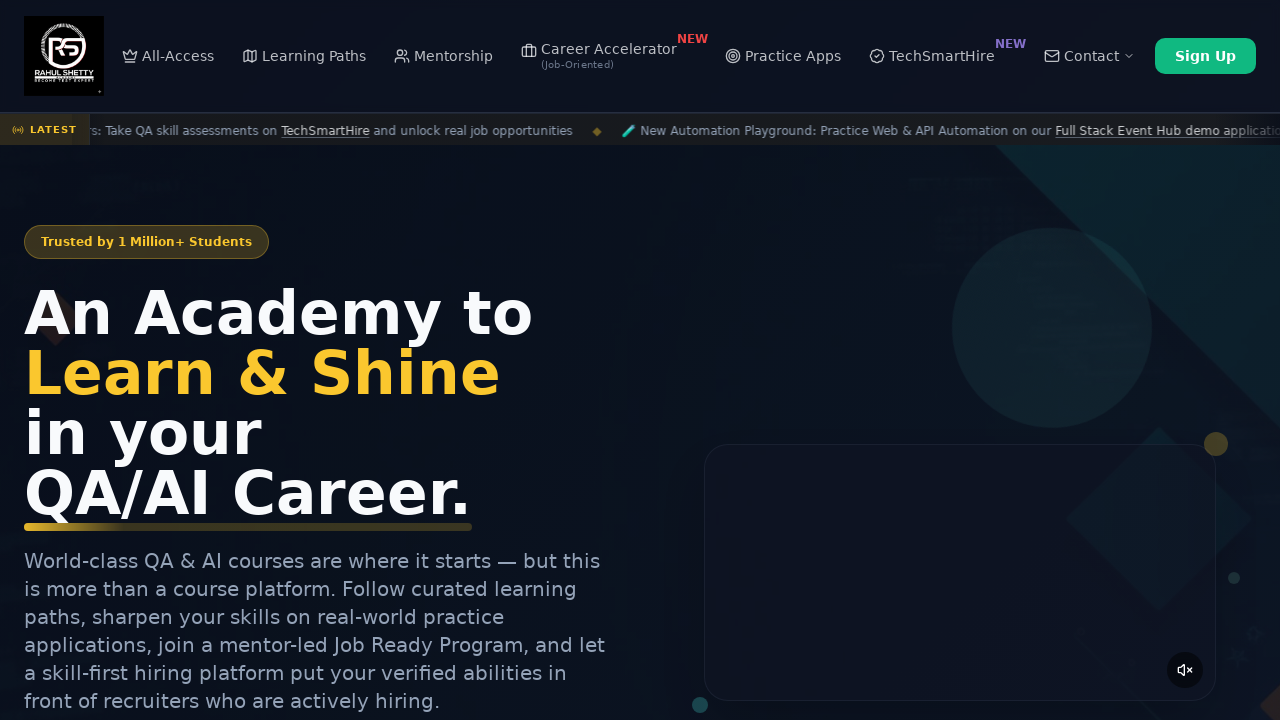